Tests drag and drop functionality on jQuery UI demo page by dragging an element and dropping it onto a target area

Starting URL: https://jqueryui.com/droppable/

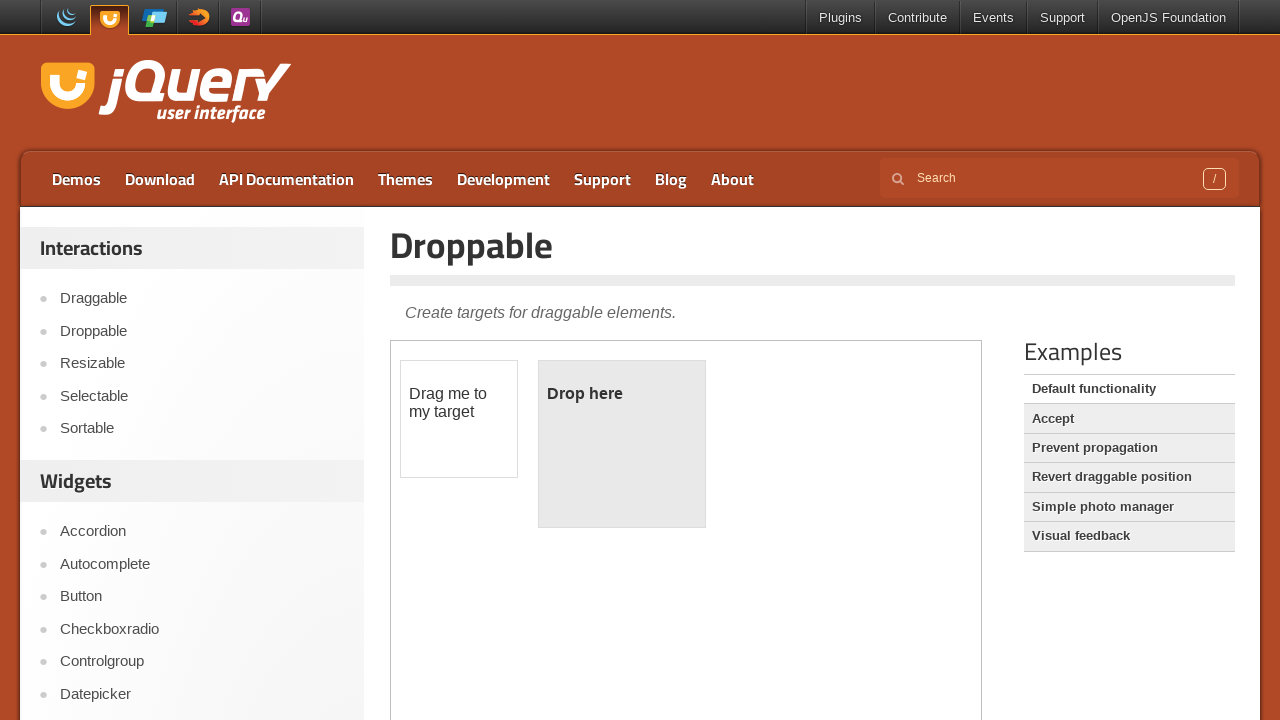

Navigated to jQuery UI droppable demo page
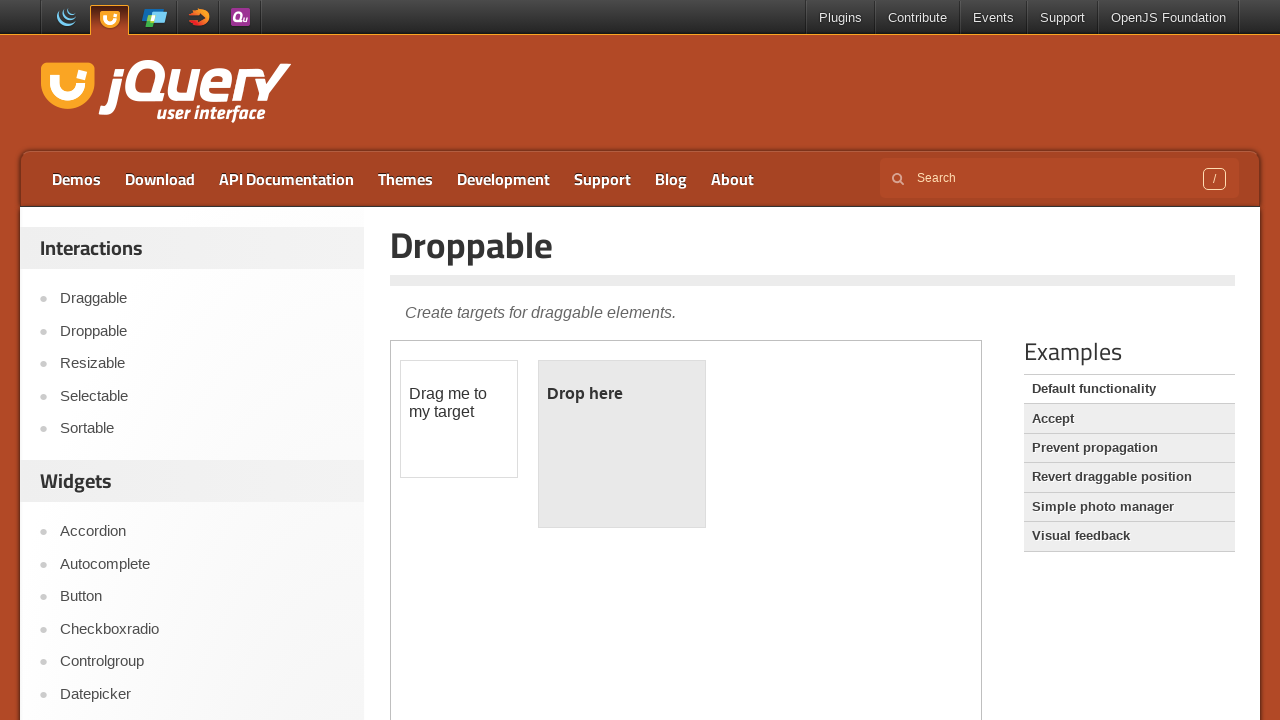

Located the demo iframe
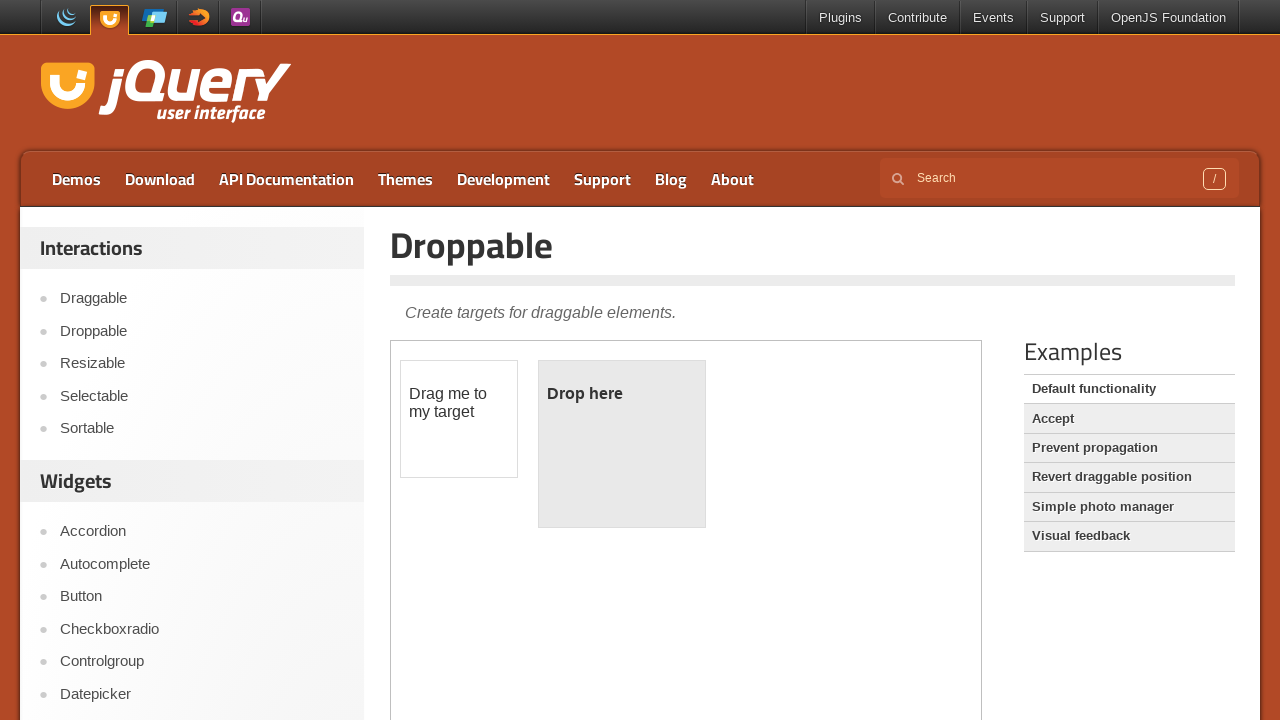

Located the draggable element
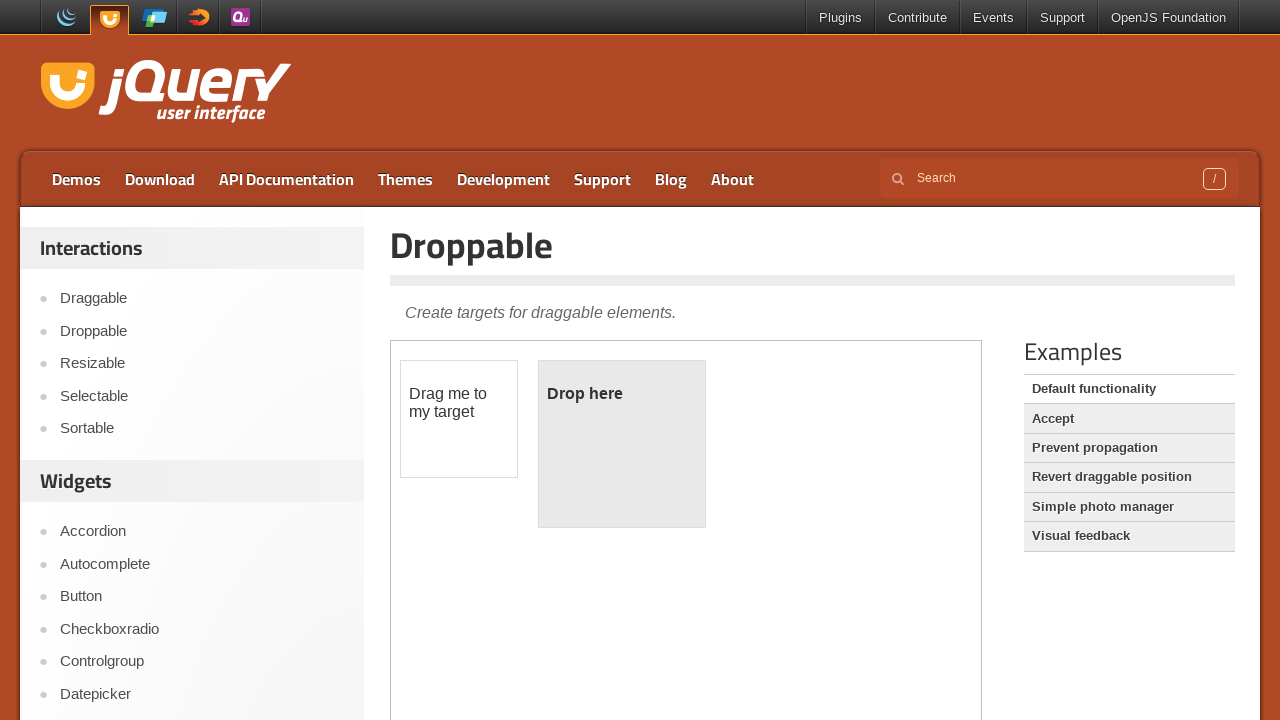

Located the droppable target element
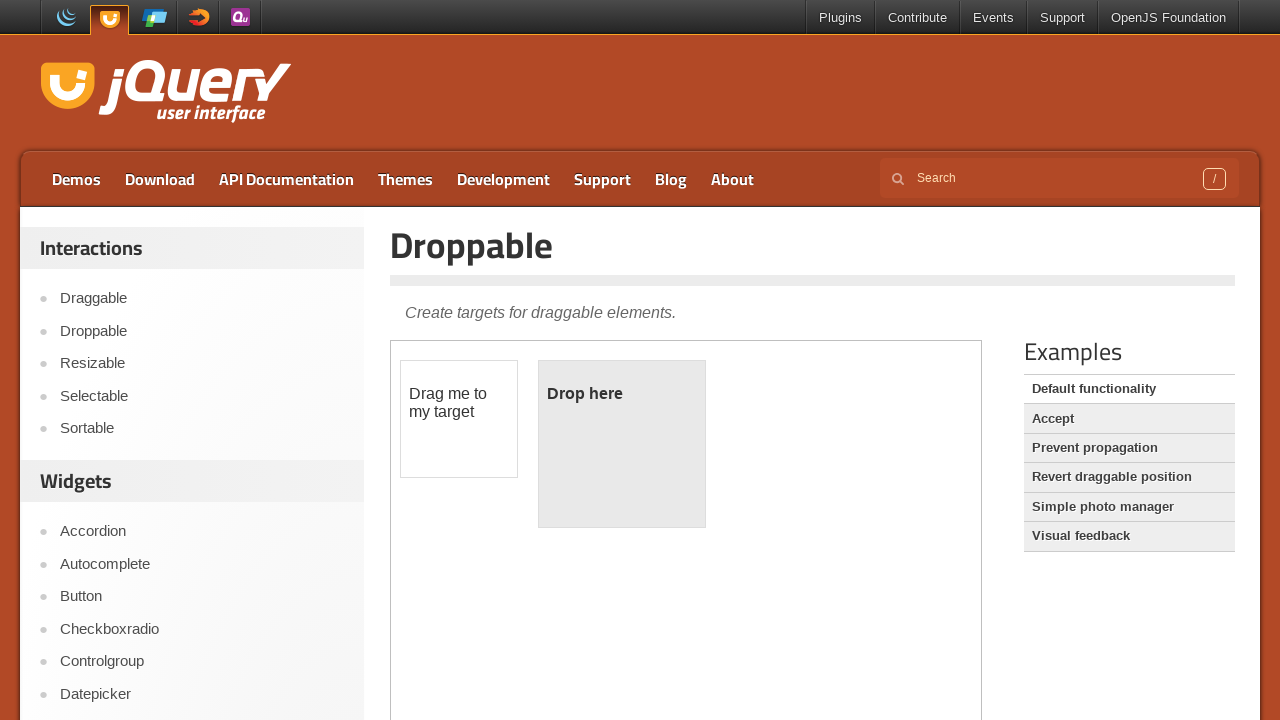

Dragged draggable element onto droppable target at (622, 444)
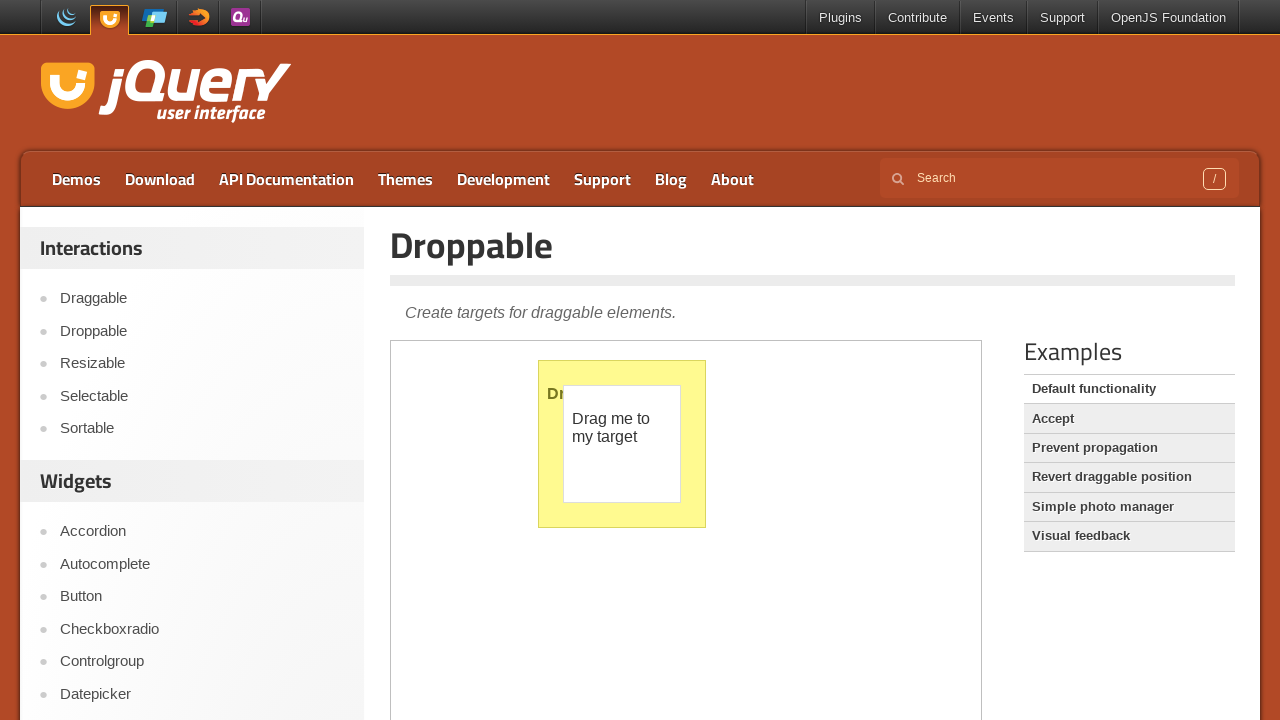

Waited for drag and drop action to complete
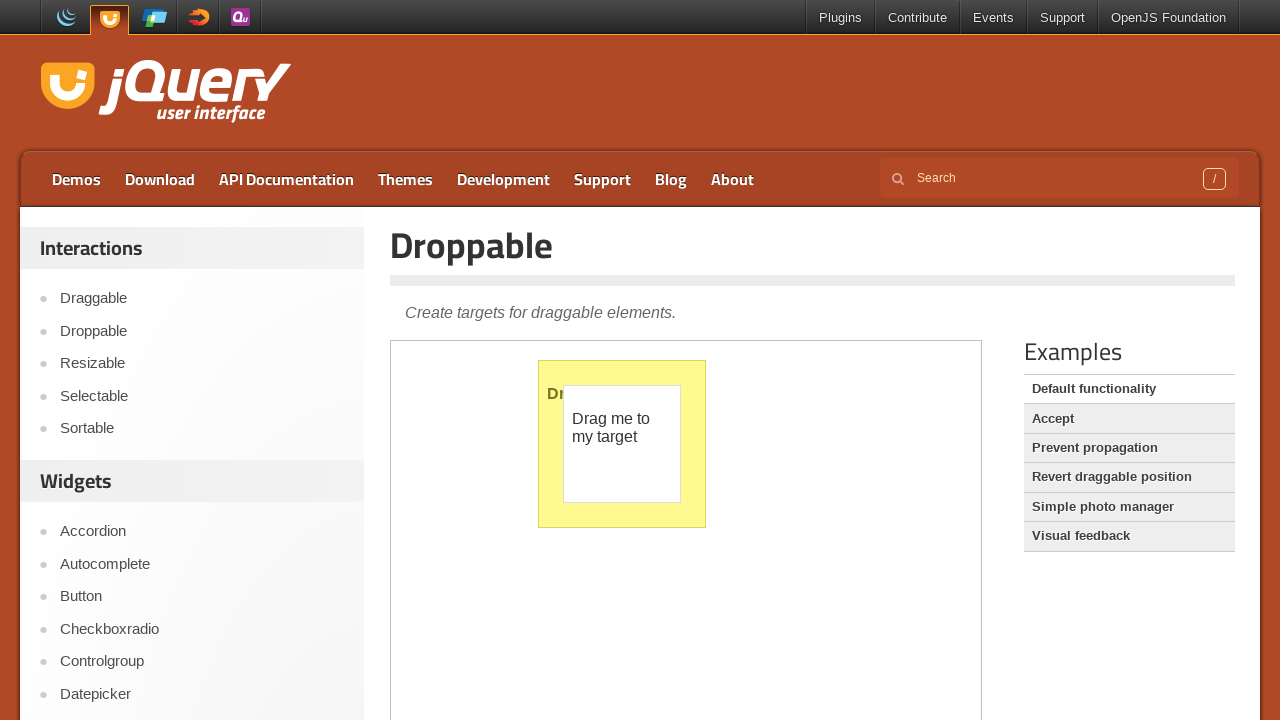

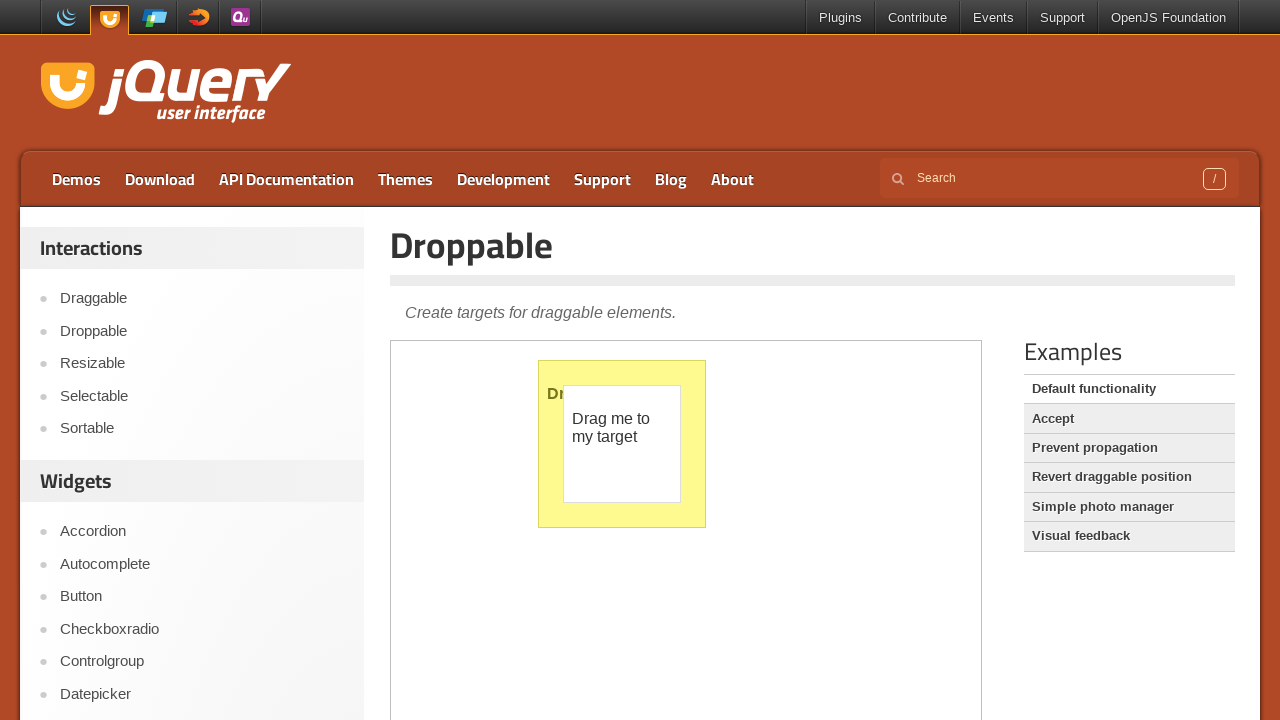